Tests a basic calculator form by entering two numbers and clicking the button to calculate their sum, then verifies the result is displayed.

Starting URL: https://syntaxprojects.com/basic-first-form-demo.php

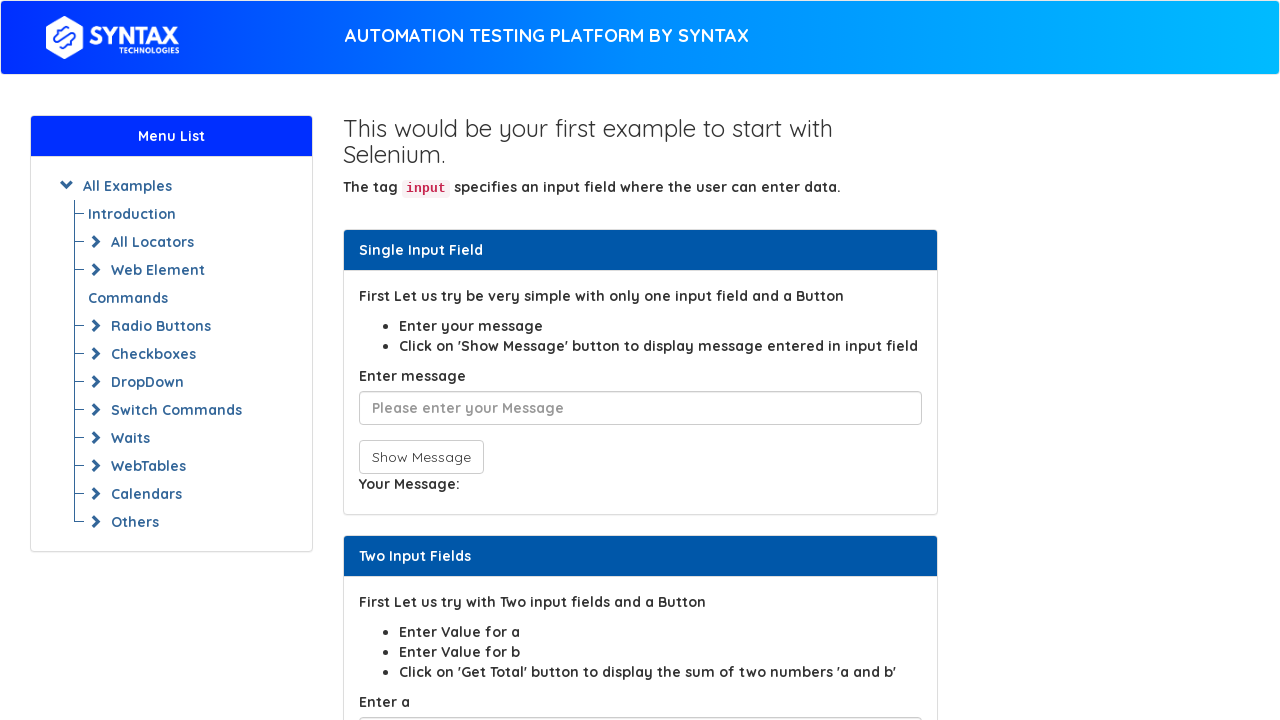

Entered first number (20) in sum1 field on input#sum1
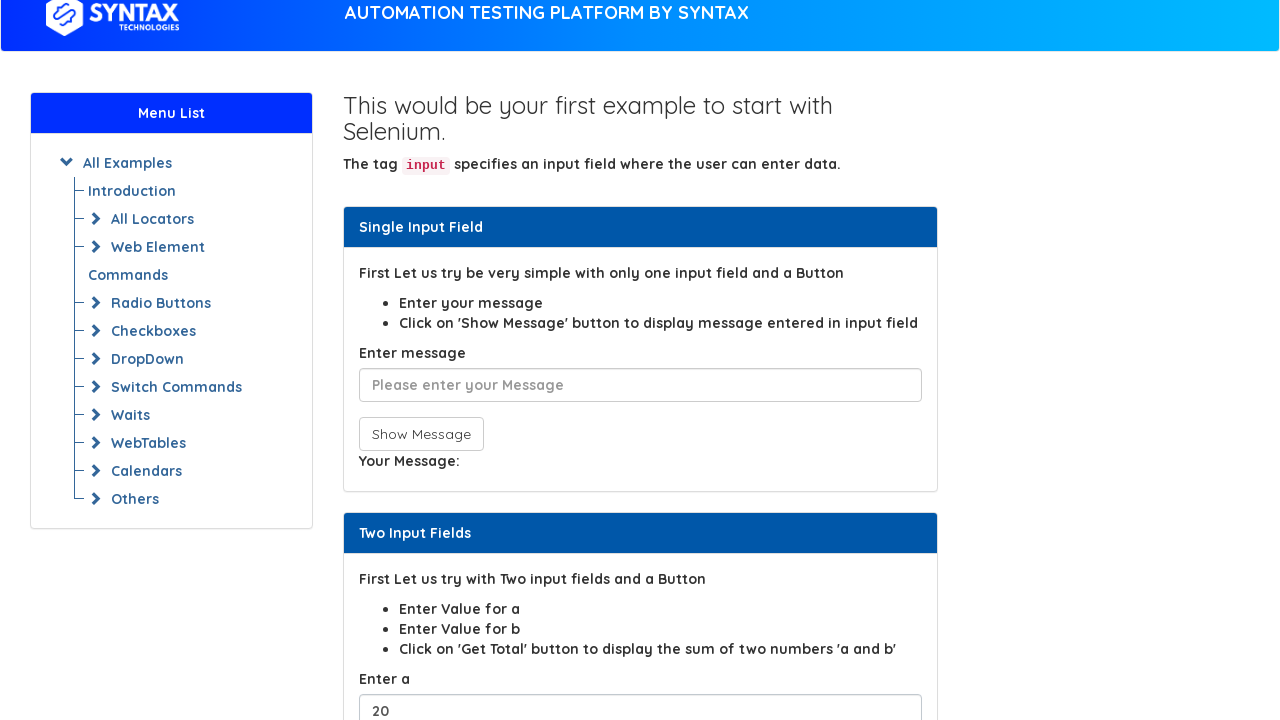

Entered second number (30) in sum2 field on input#sum2
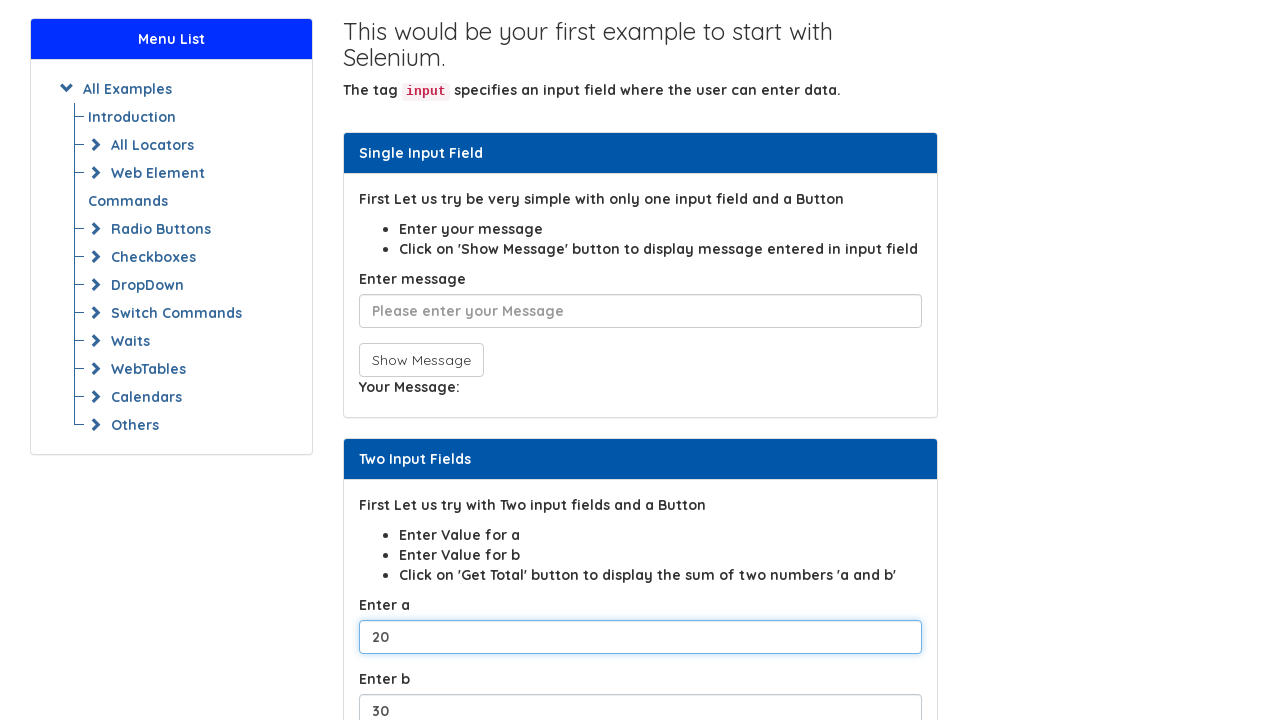

Clicked calculate button to compute sum at (402, 360) on button[onclick$='total()']
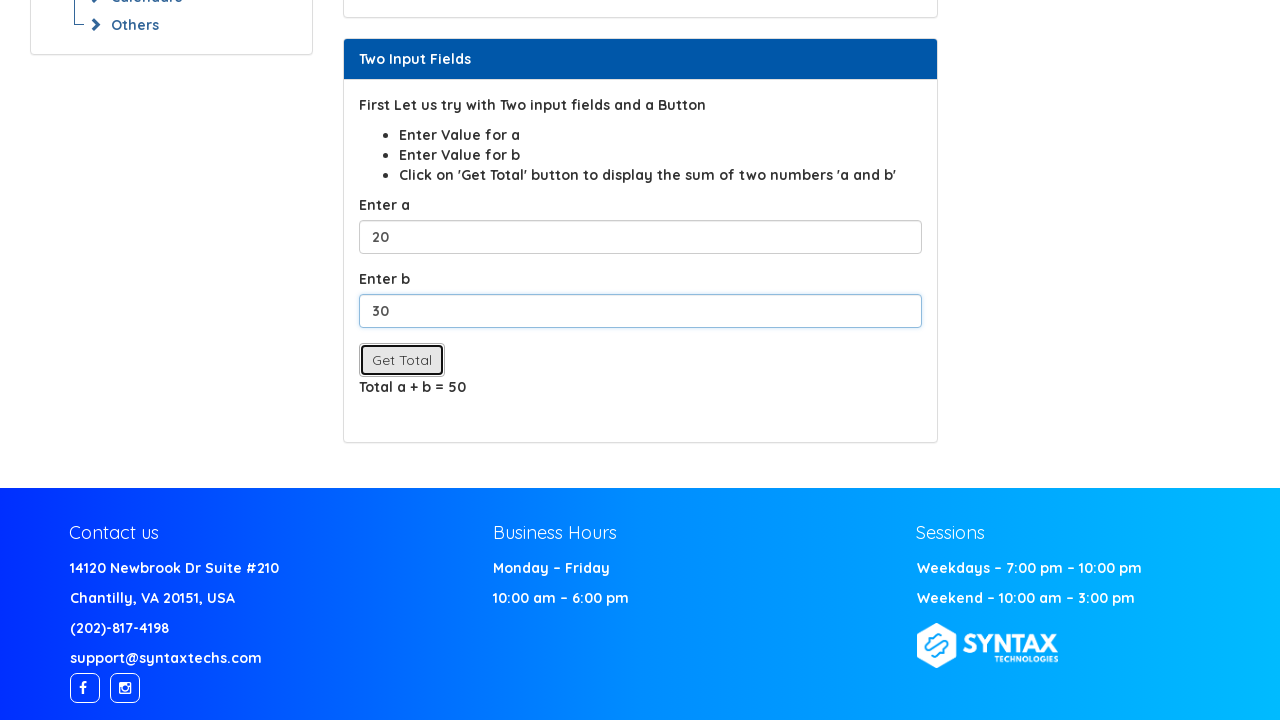

Result displayed in displayvalue span element
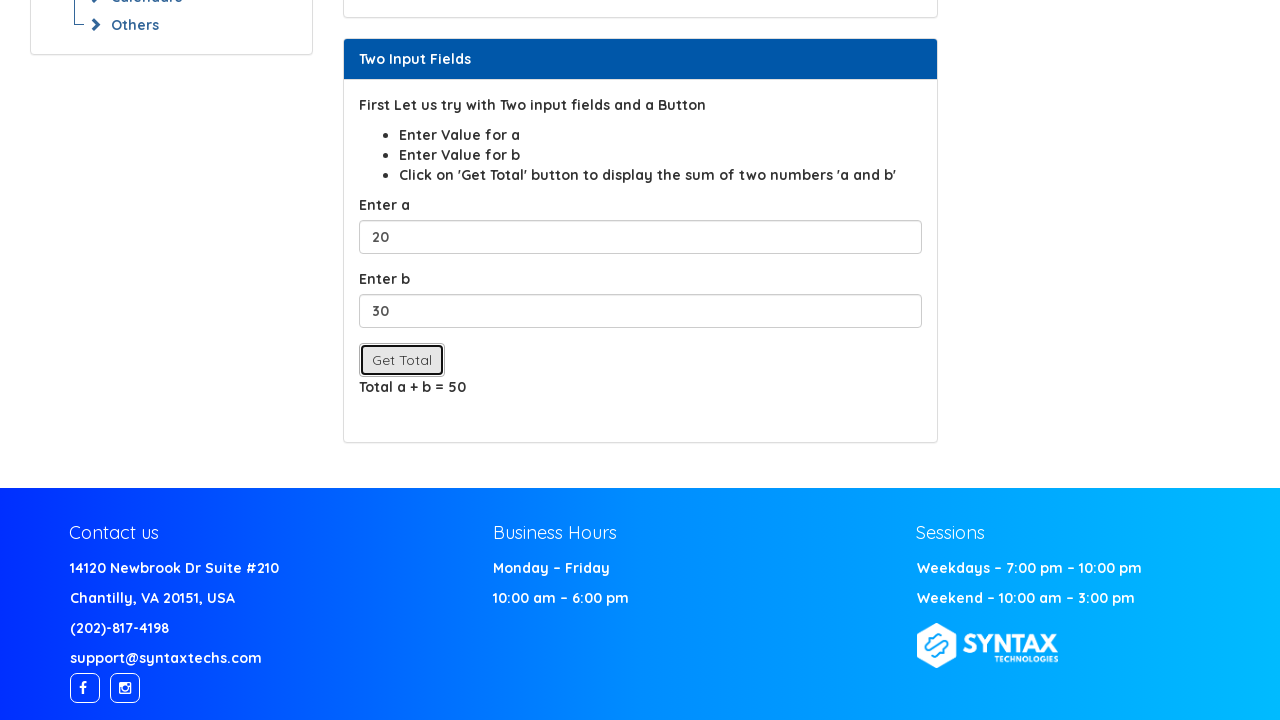

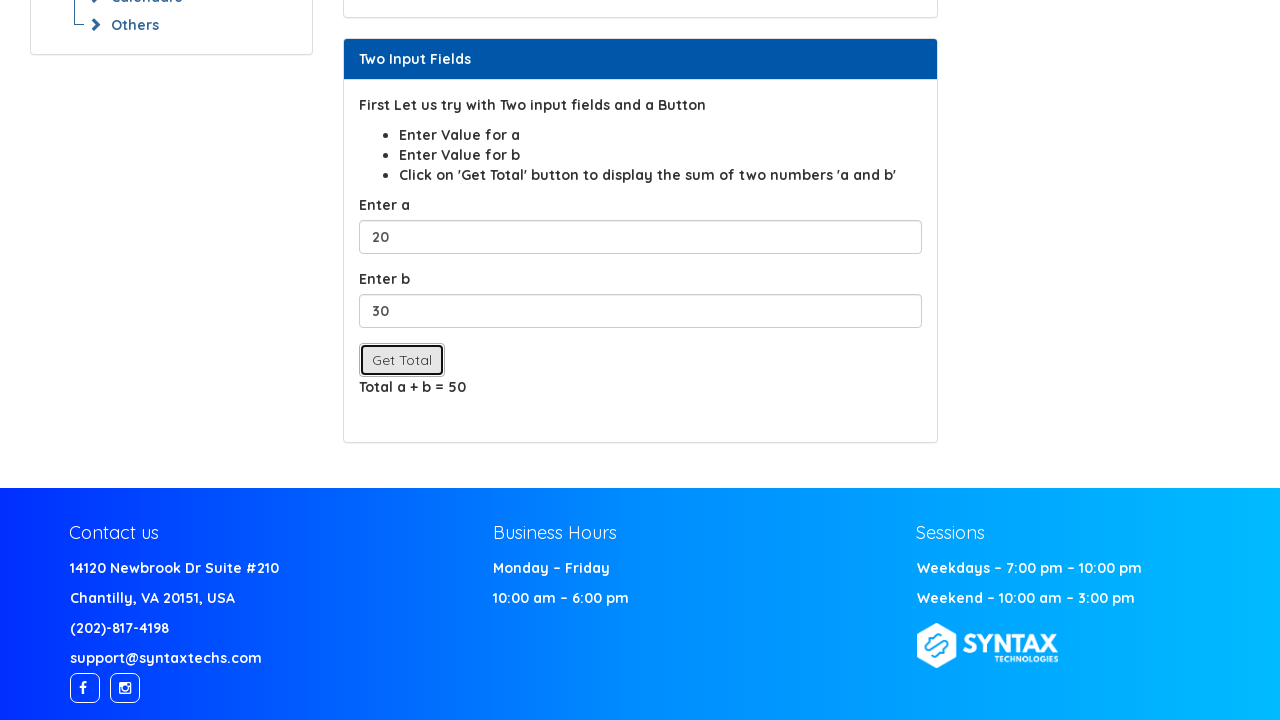